Tests a form interaction where it reads a hidden attribute value from an element, calculates a mathematical result using logarithm and sine functions, fills in the answer field, checks required checkboxes, and submits the form.

Starting URL: http://suninjuly.github.io/get_attribute.html

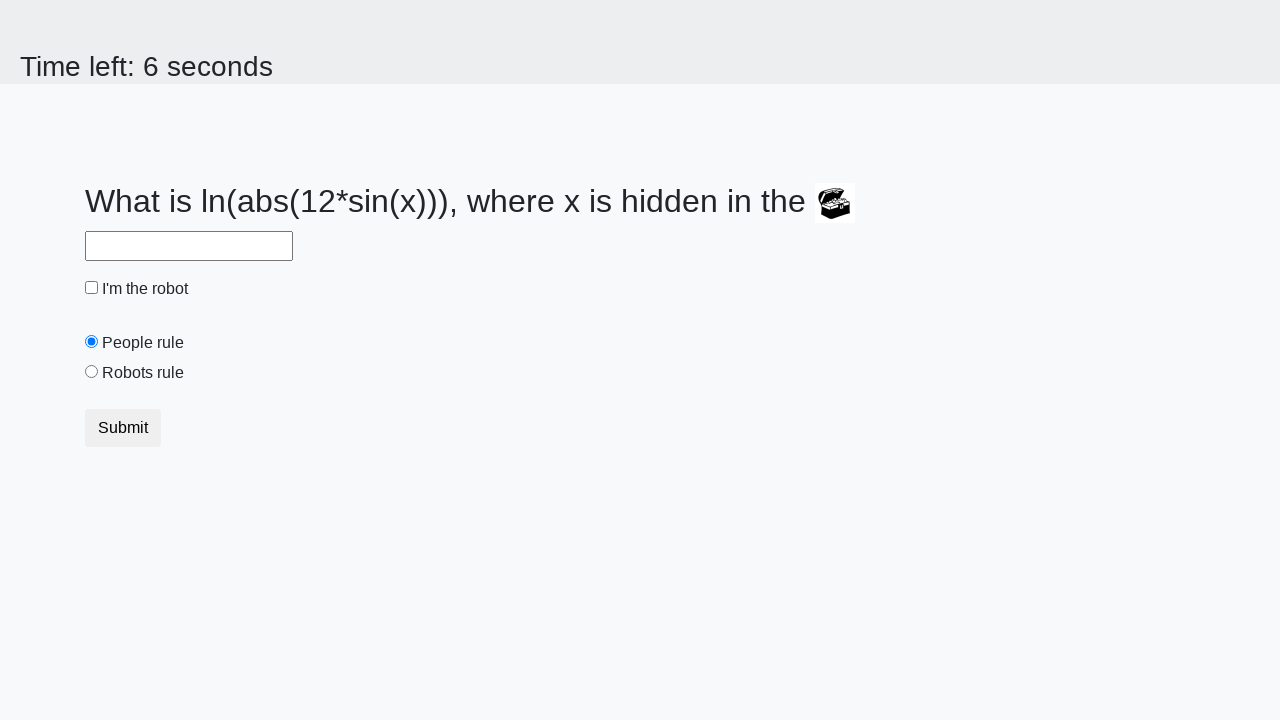

Located the treasure element
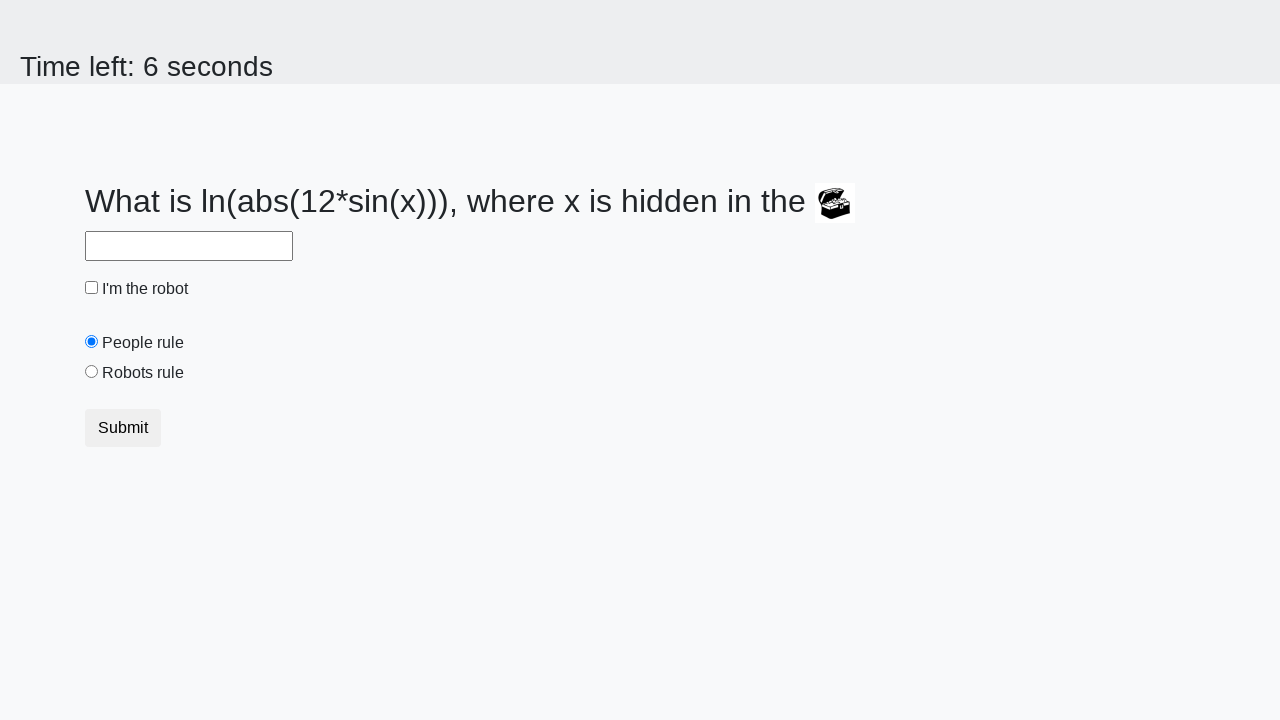

Retrieved hidden attribute valuex from treasure element: 43
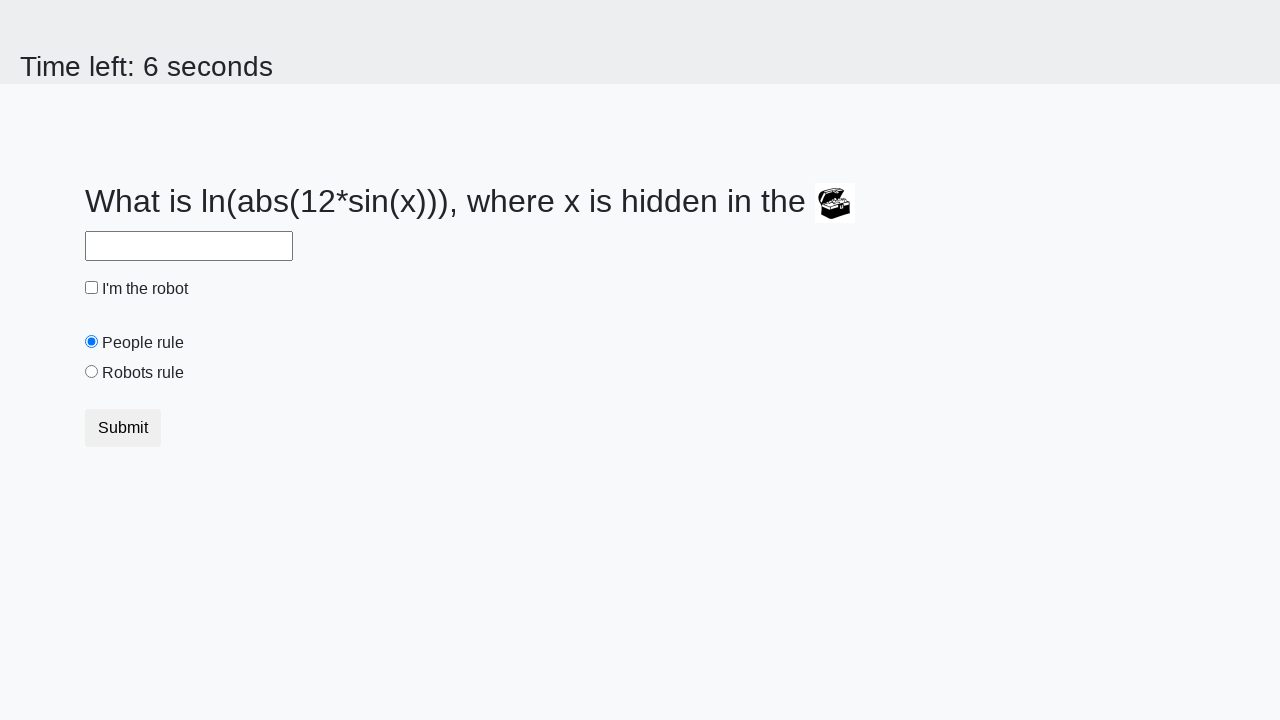

Calculated answer using logarithm and sine functions: 2.3007130329368963
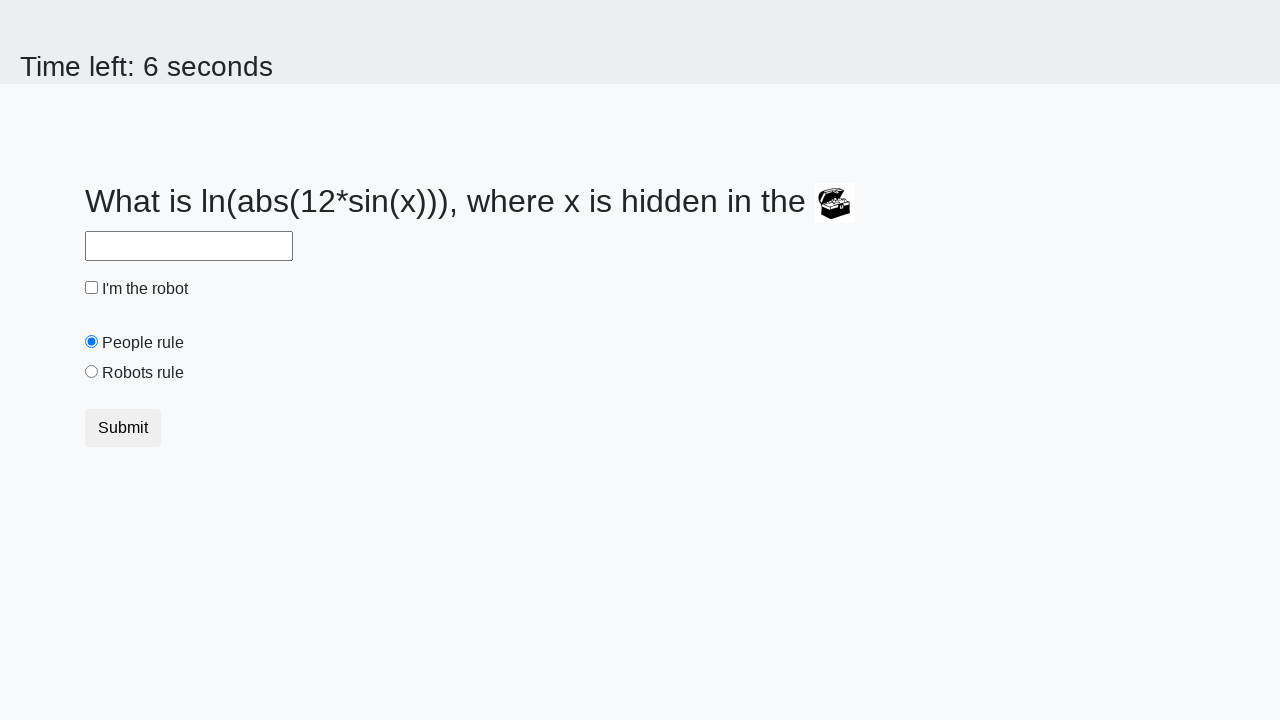

Filled answer field with calculated value: 2.3007130329368963 on #answer
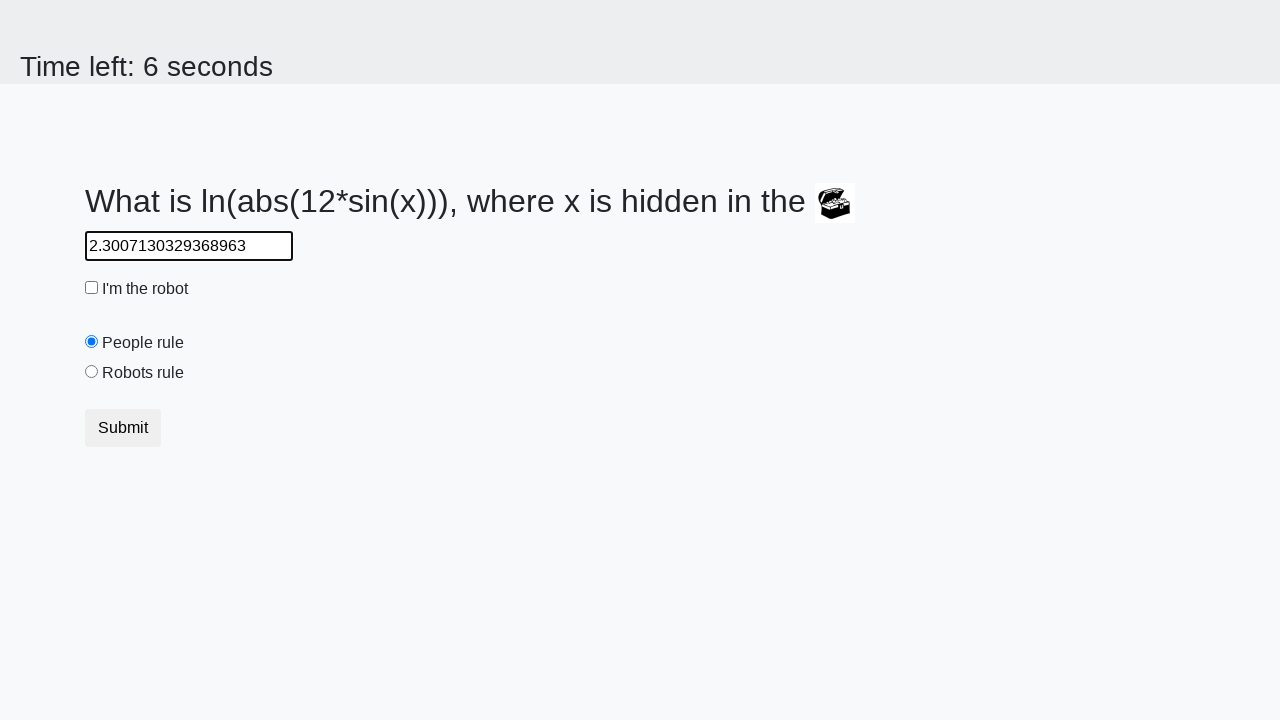

Checked the robot checkbox at (92, 288) on #robotCheckbox
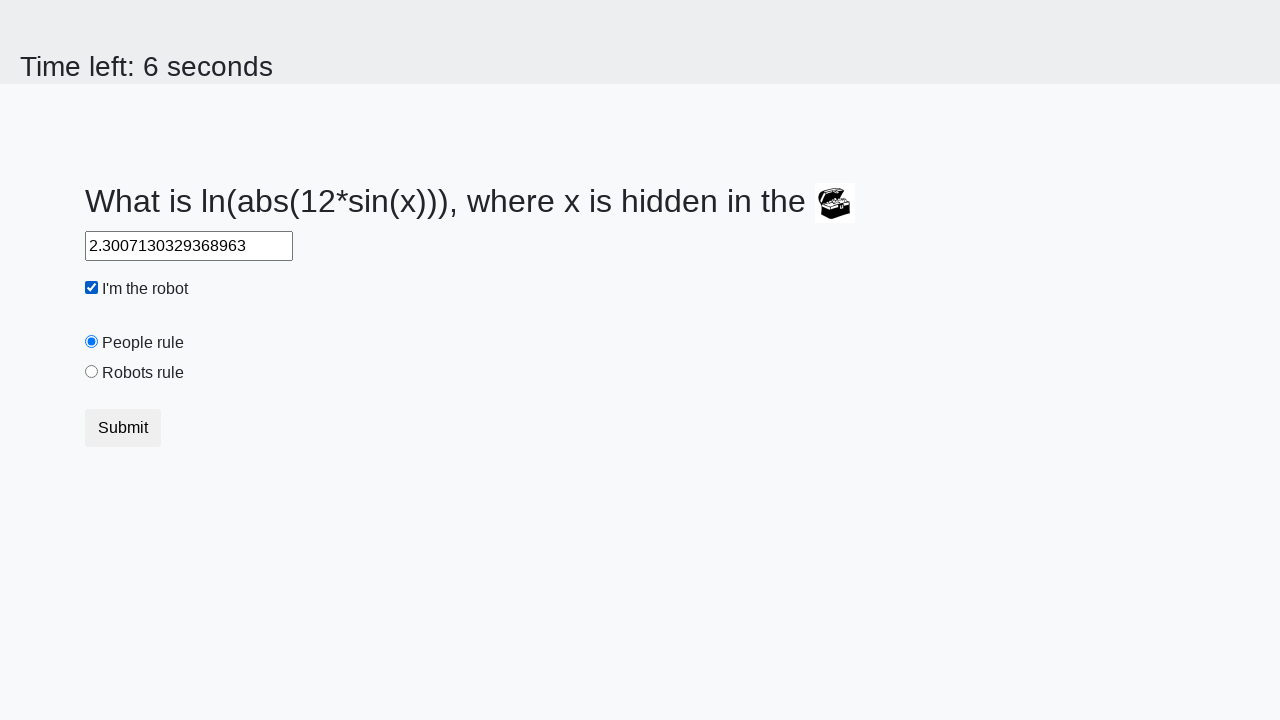

Checked the robots rule checkbox at (92, 372) on #robotsRule
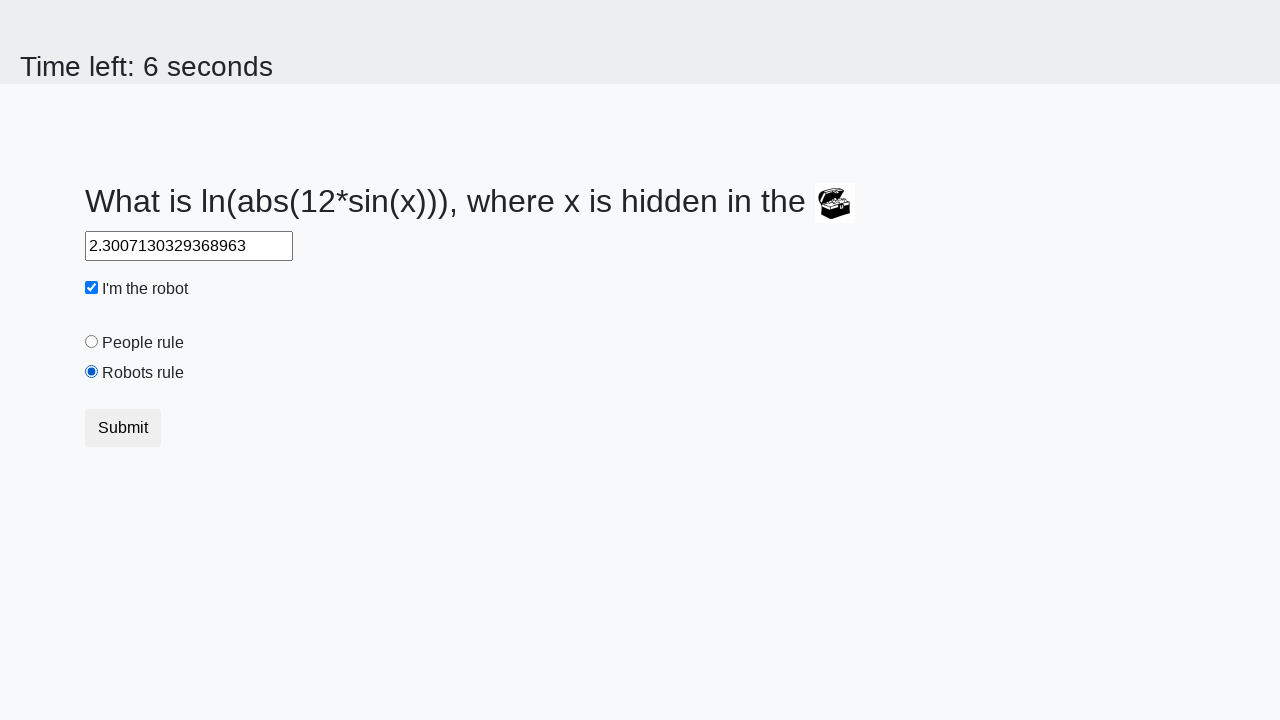

Clicked the submit button to submit the form at (123, 428) on button.btn
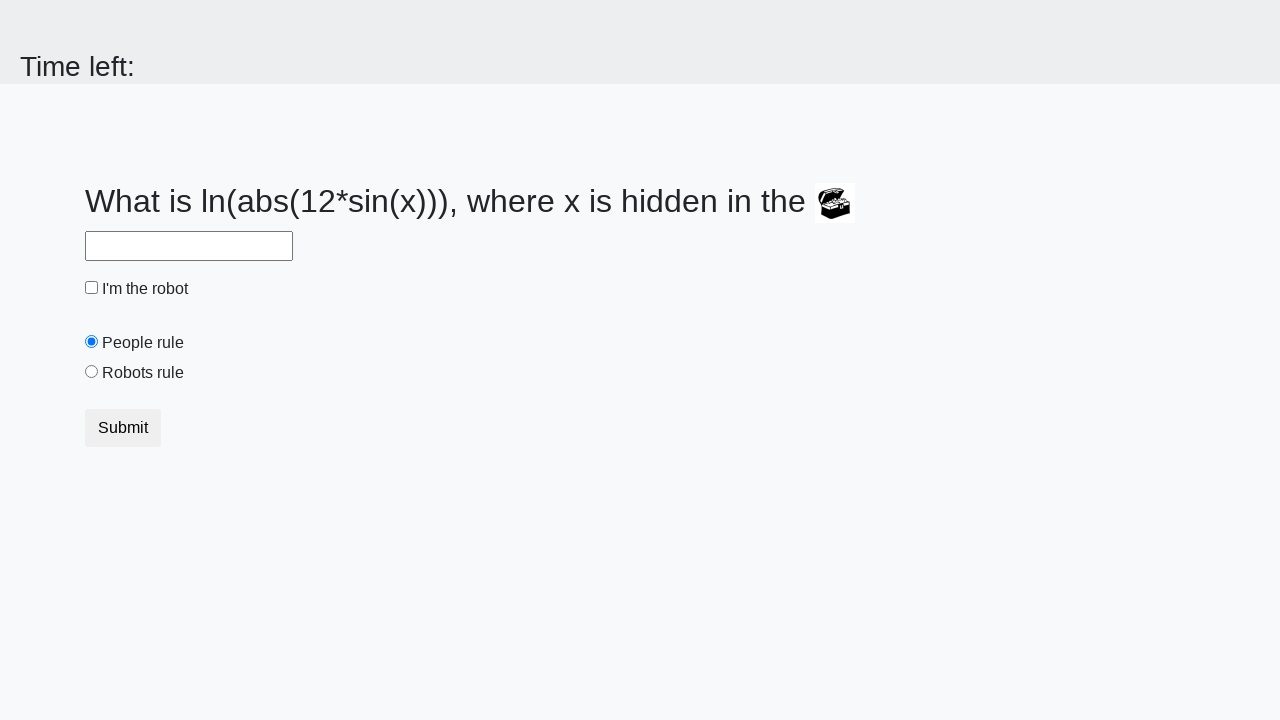

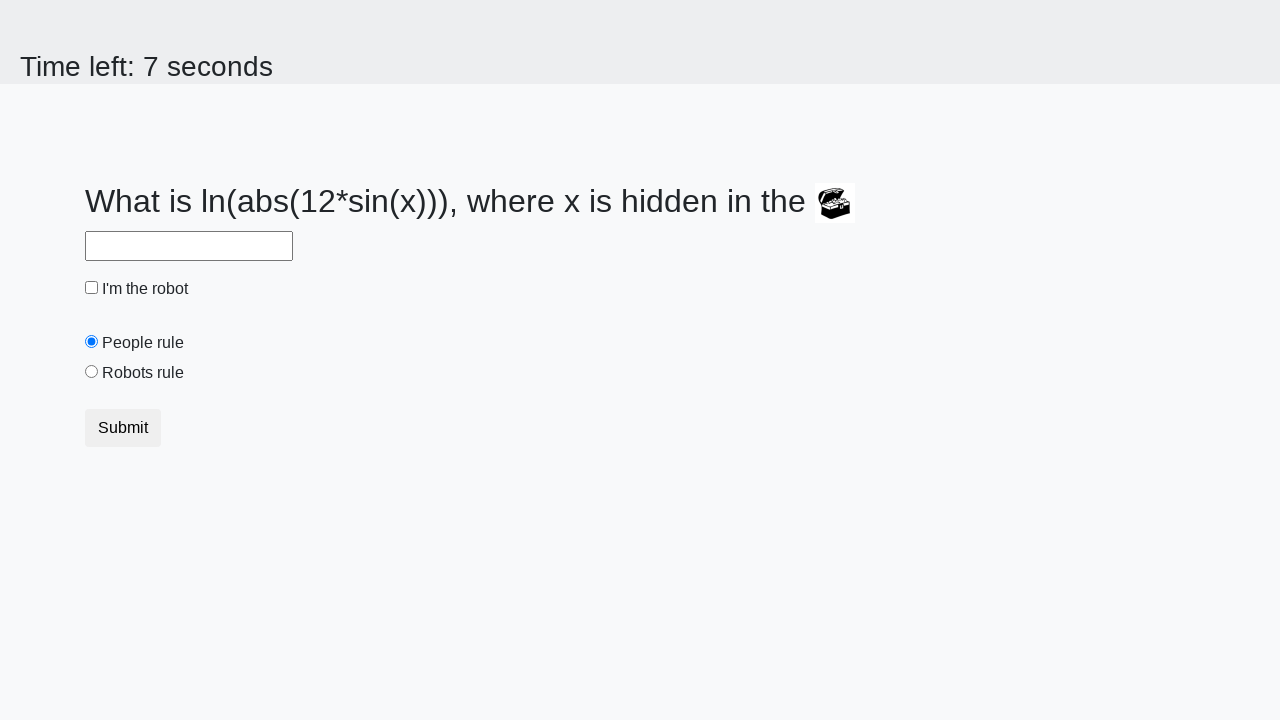